Navigates to an automation practice page and scrolls to view a pricing table

Starting URL: https://rahulshettyacademy.com/AutomationPractice/

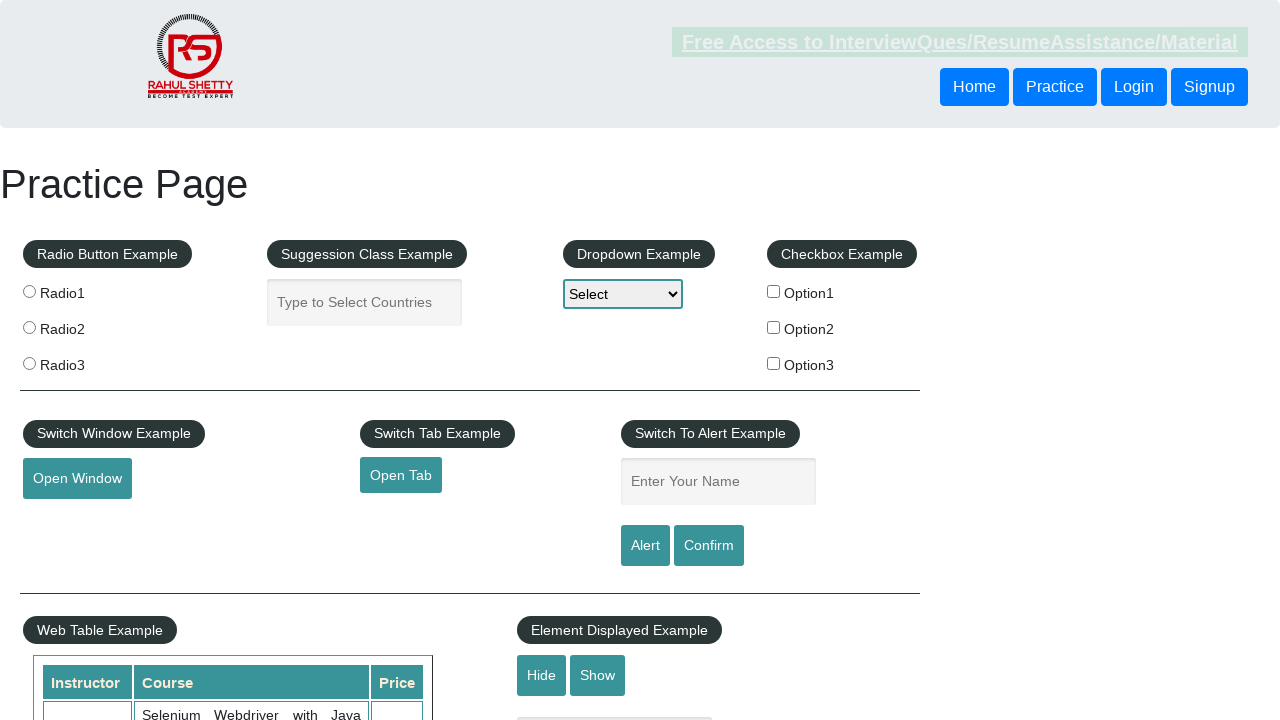

Scrolled to pricing table element
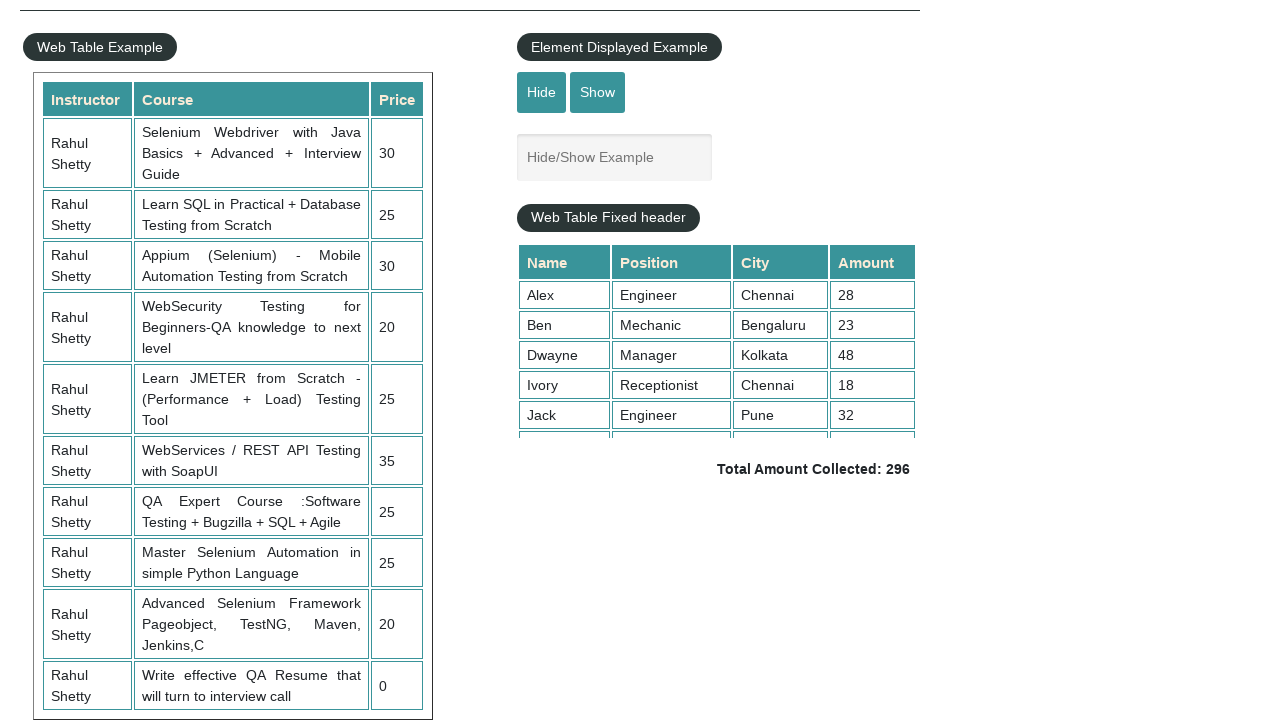

Verified pricing table is visible
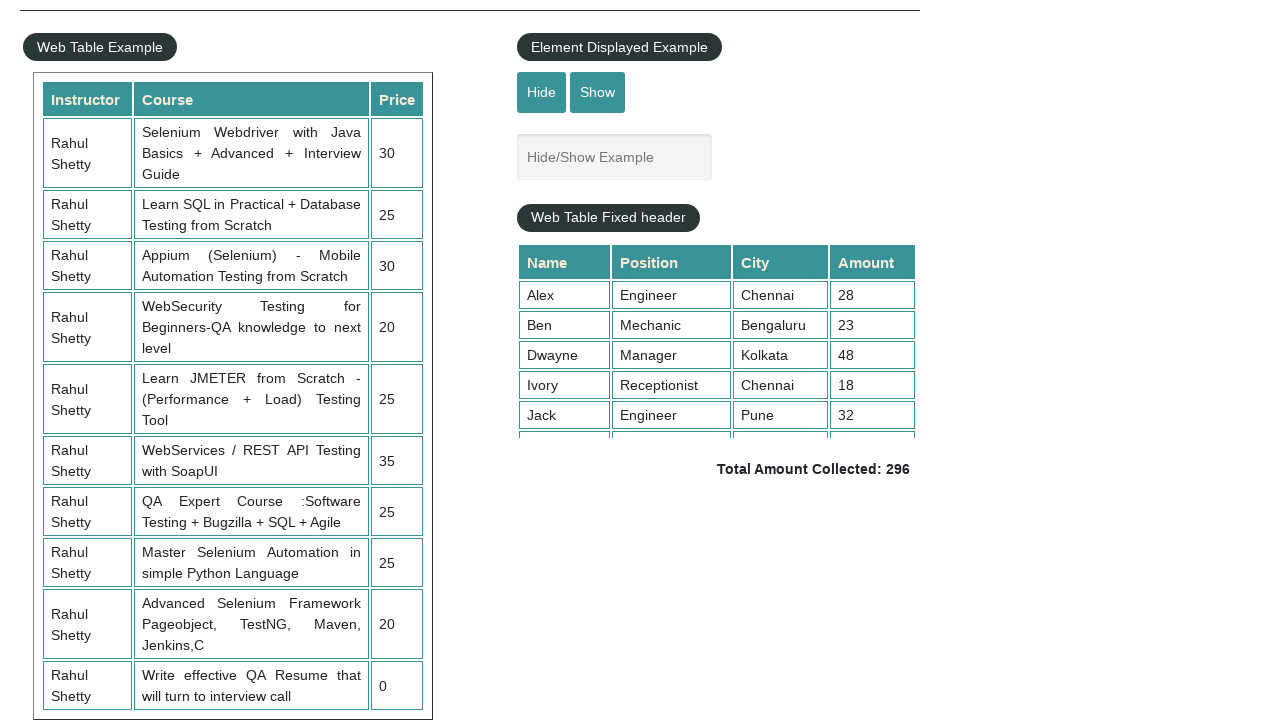

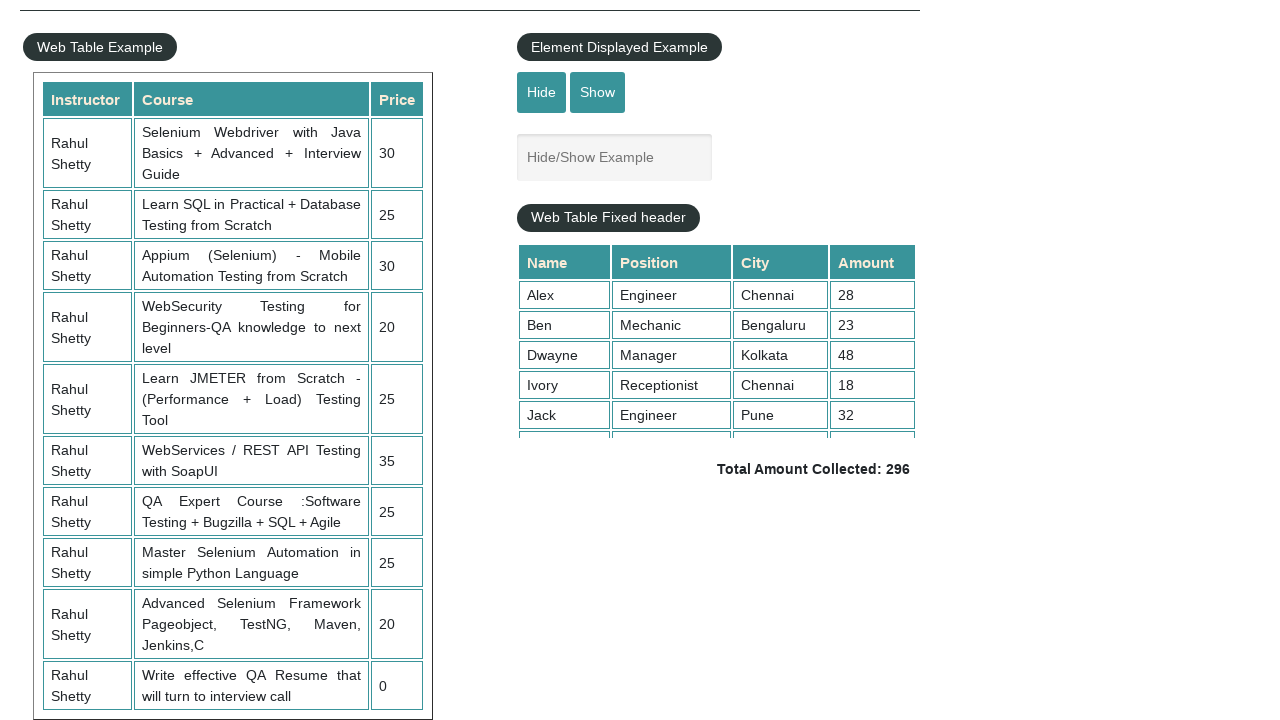